Tests right-click context menu functionality by performing a context click on a button, waiting for the context menu to appear, and clicking on the "Copy" option from the menu.

Starting URL: http://swisnl.github.io/jQuery-contextMenu/demo.html

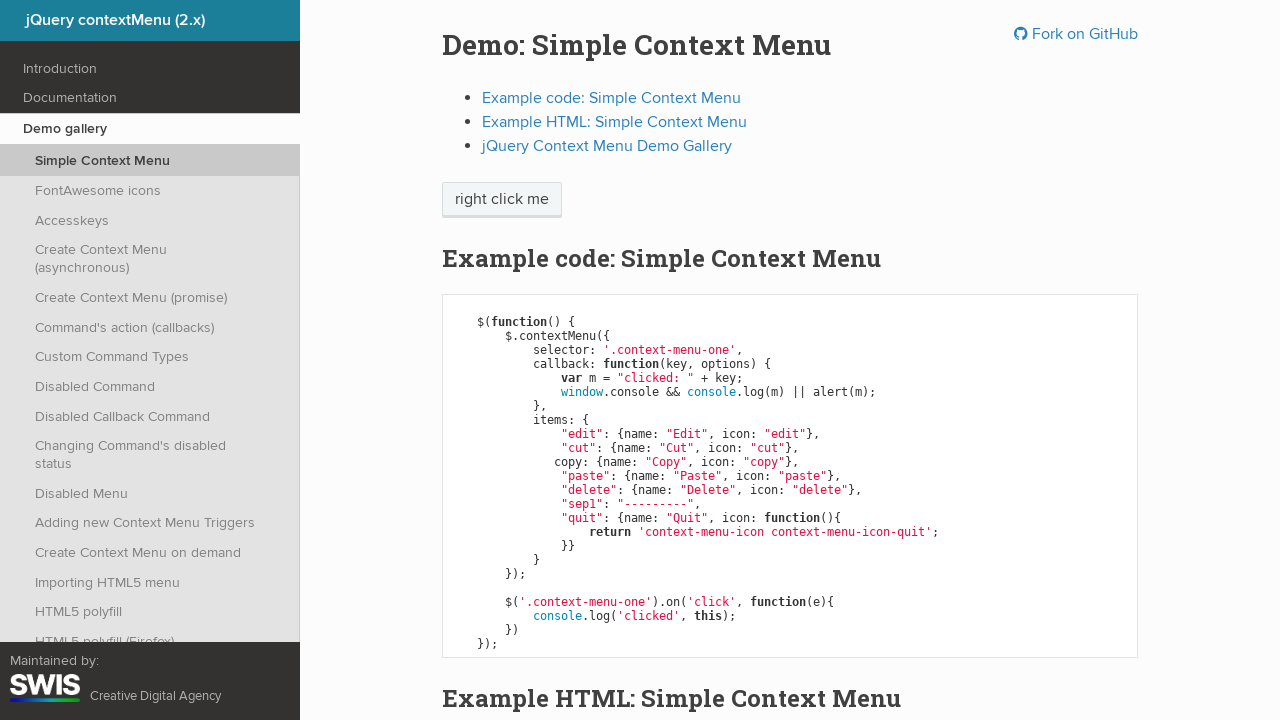

Right-clicked on 'right click me' button to open context menu at (502, 200) on //span[text()='right click me']
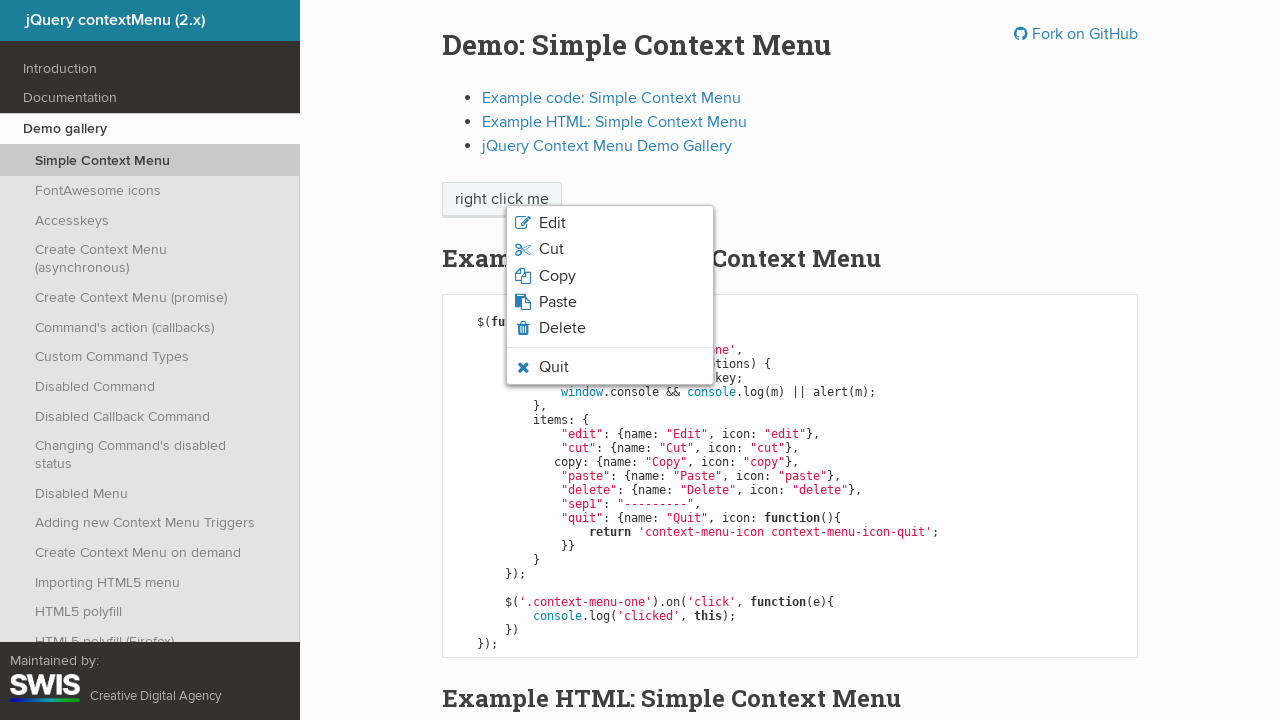

Context menu appeared with options
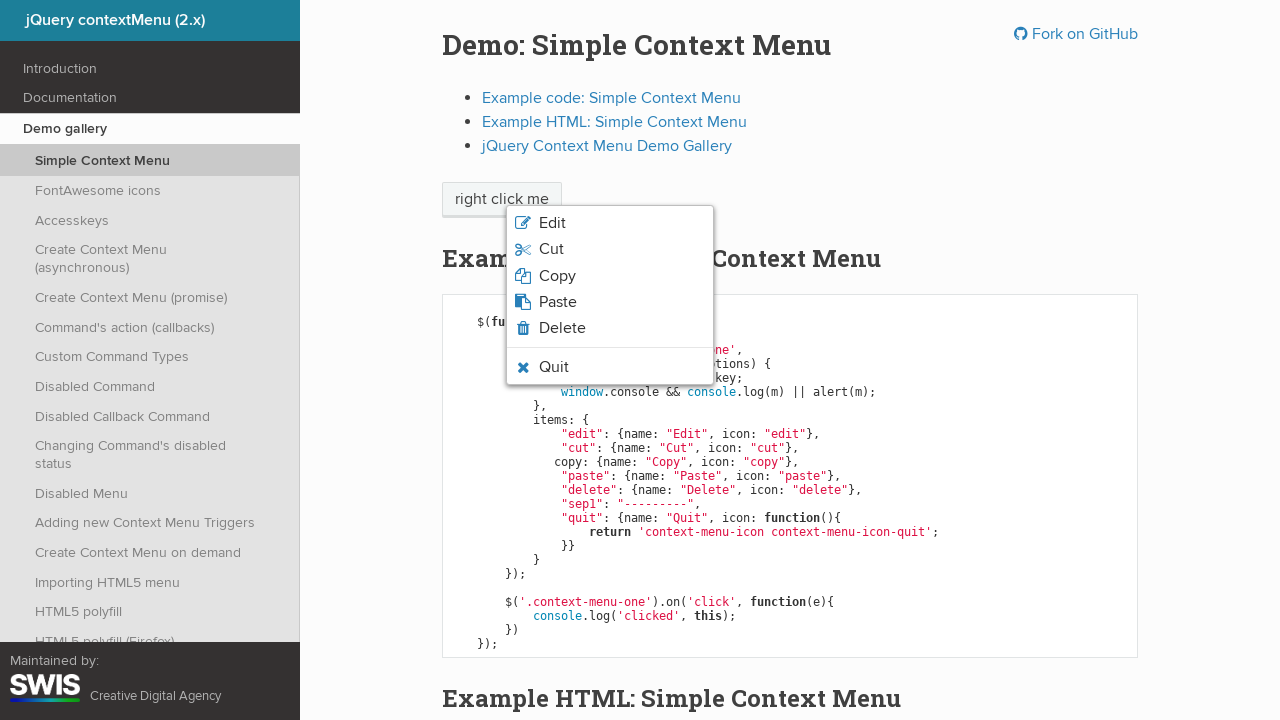

Clicked on 'Copy' option from the context menu at (557, 276) on ul.context-menu-list span:text('Copy')
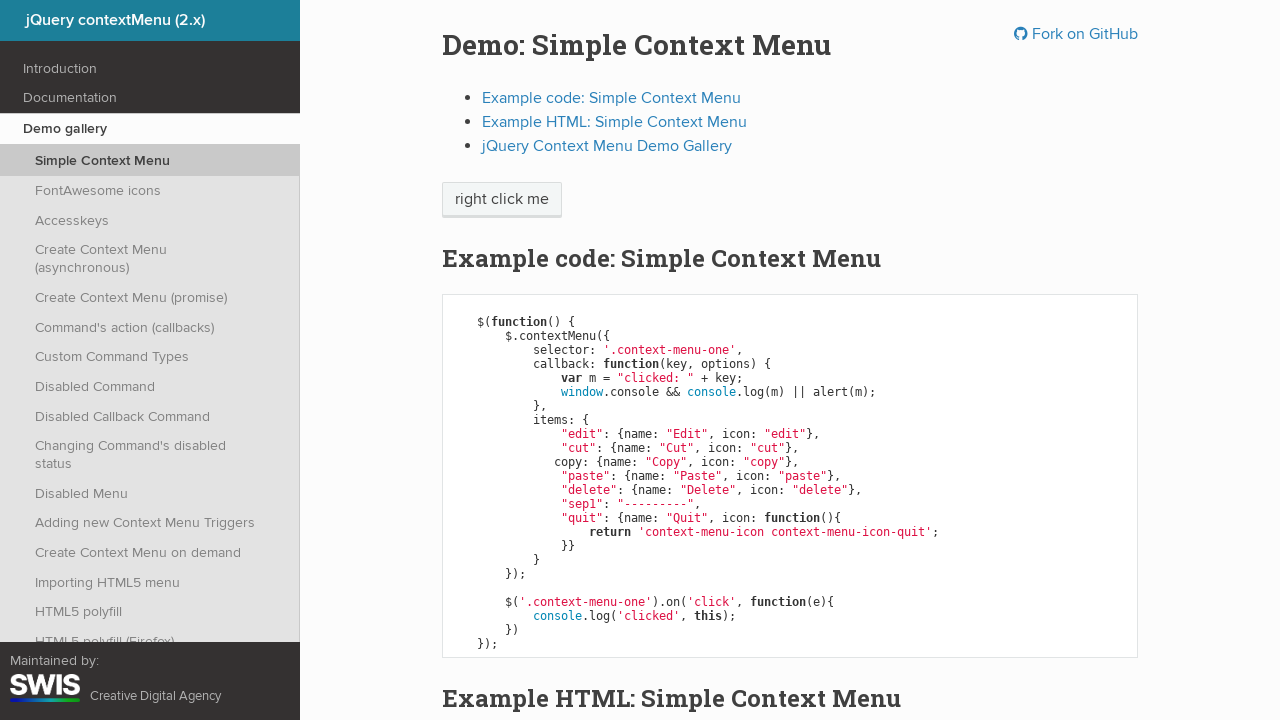

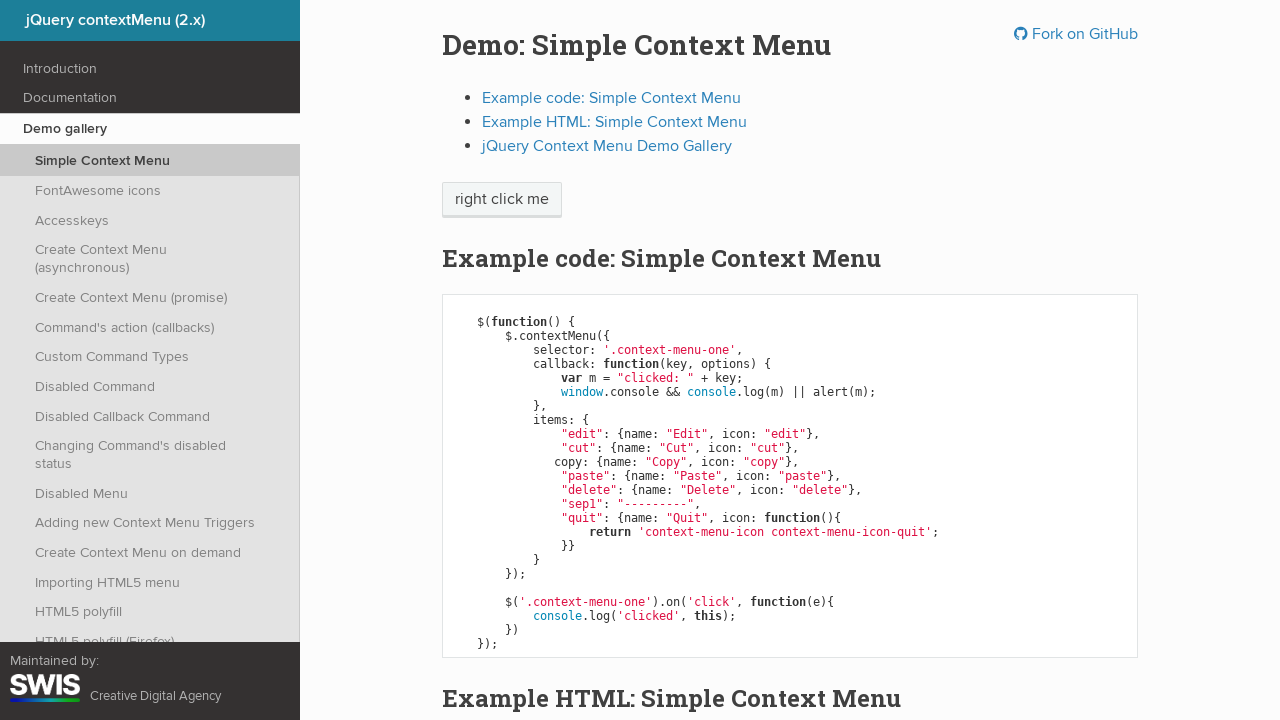